Tests dynamic button clicking sequence where each button enables the next one, verifying completion message after all buttons are clicked

Starting URL: https://testpages.herokuapp.com/styled/dynamic-buttons-disabled.html

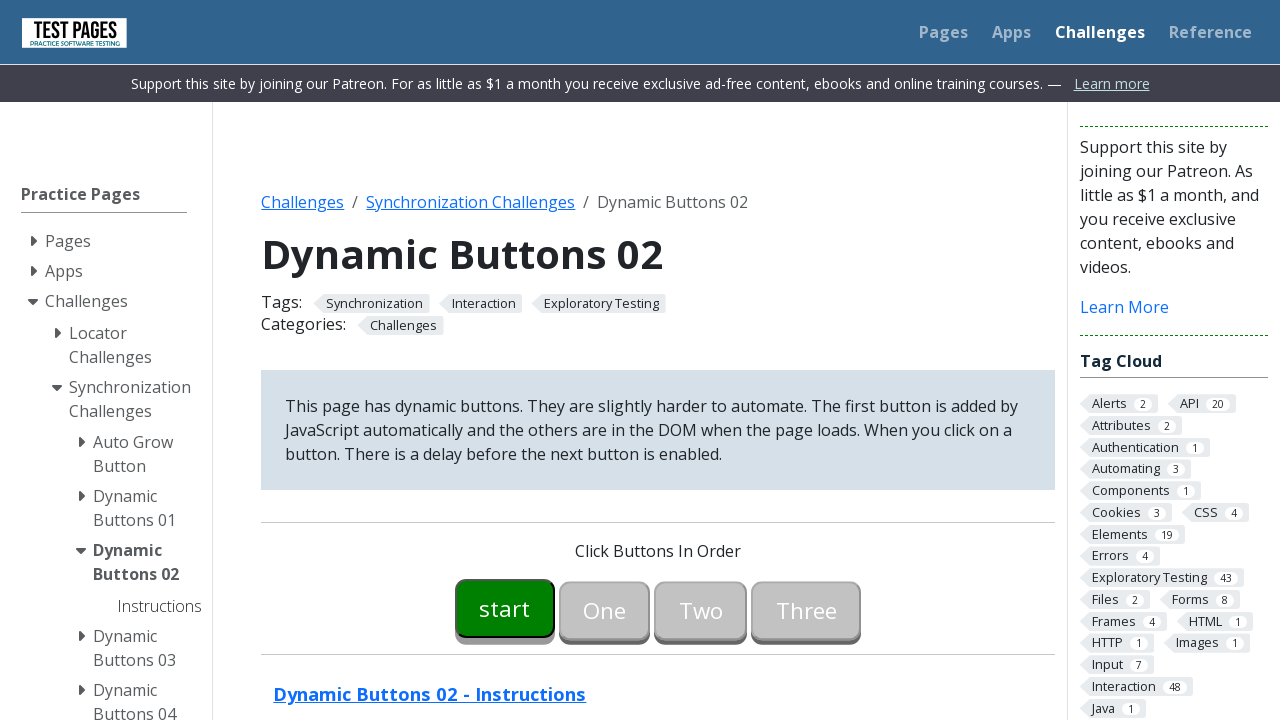

Clicked the Start button (#button00) at (505, 608) on #button00
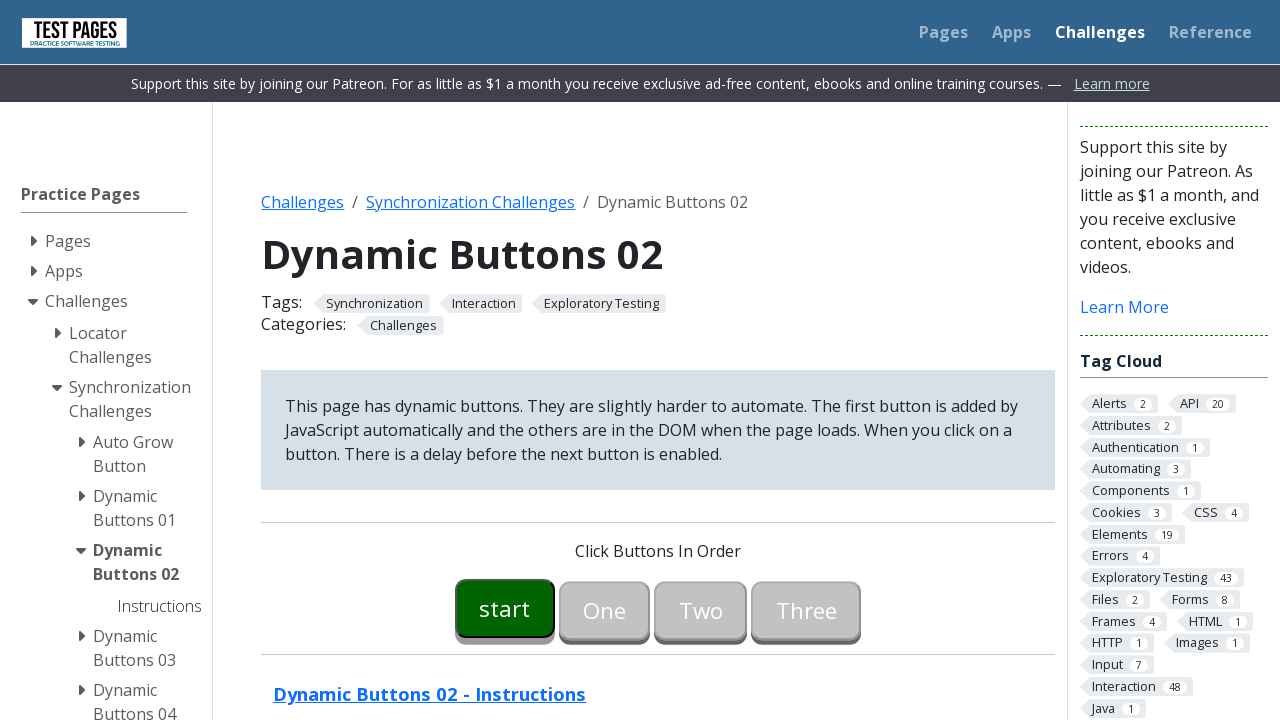

Waited for One button (#button01) to be enabled
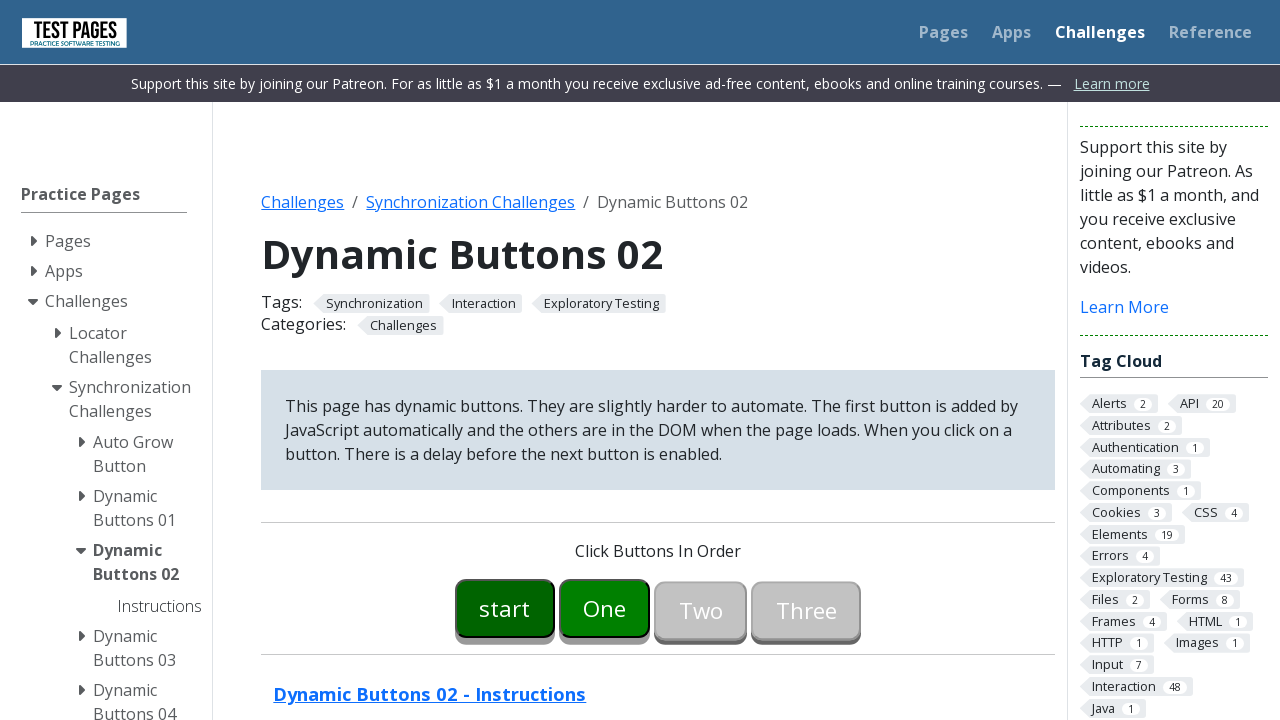

Clicked the One button (#button01) at (605, 608) on #button01
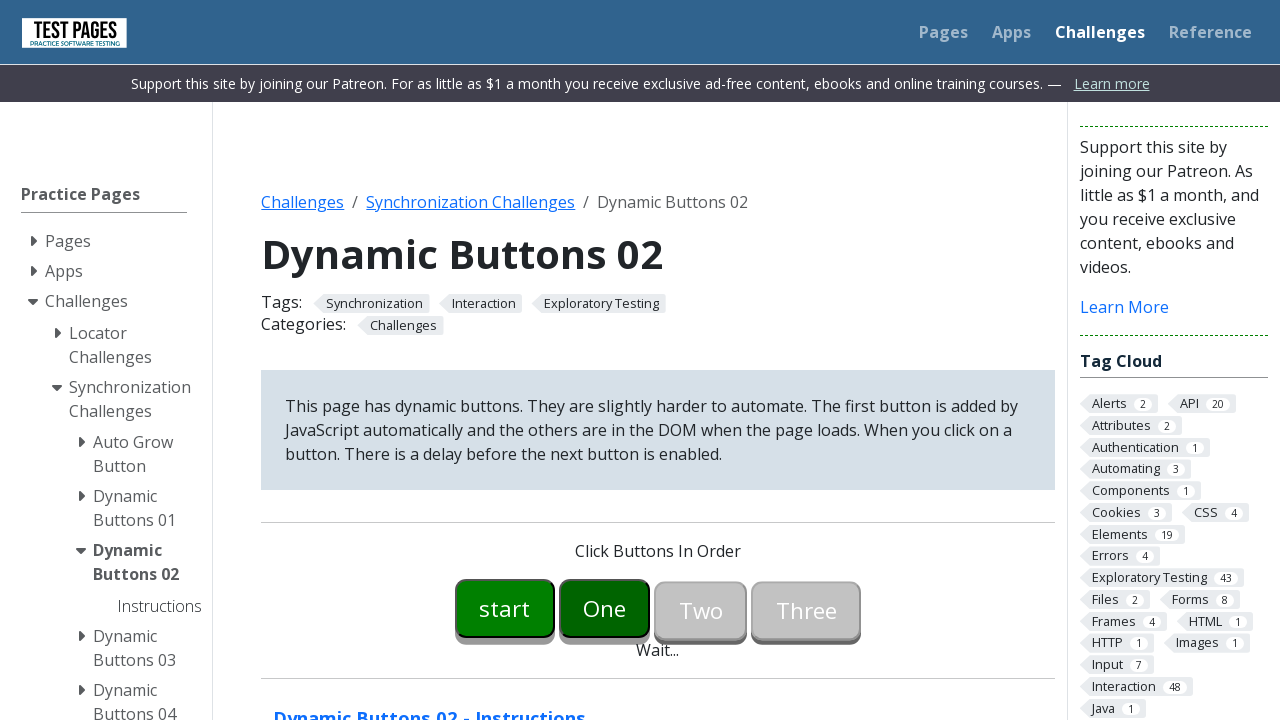

Waited for Two button (#button02) to be enabled
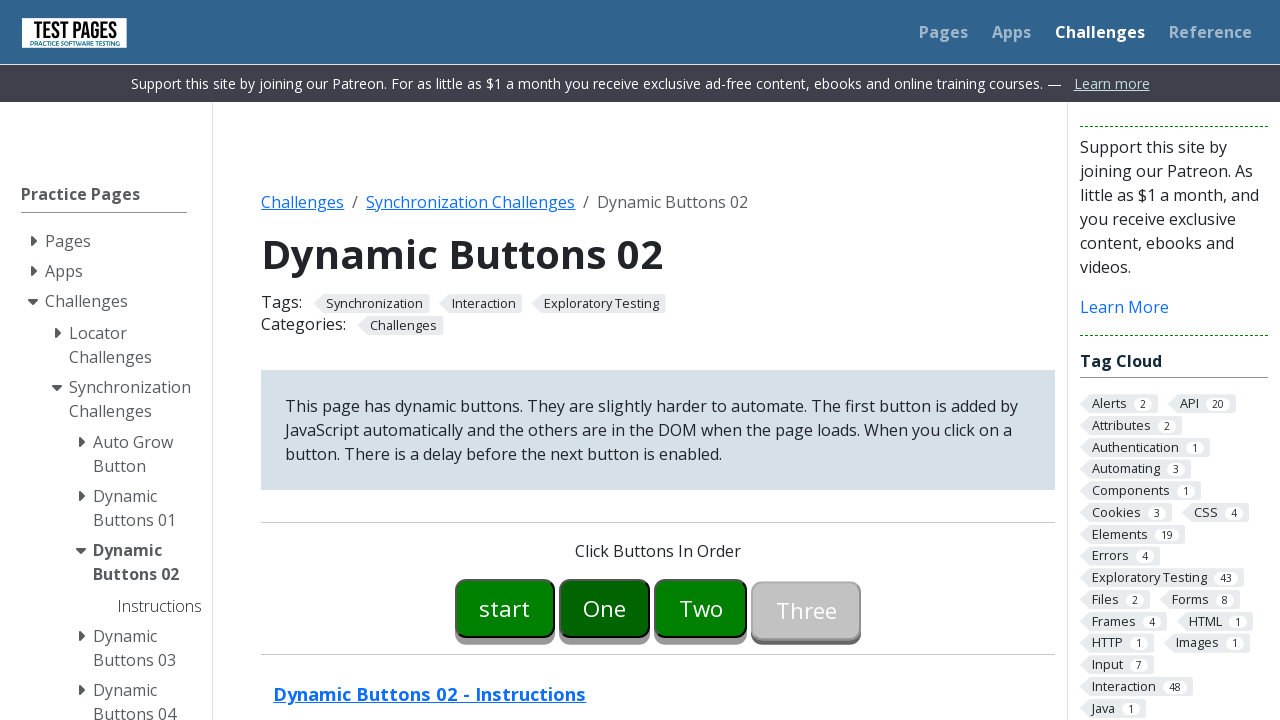

Clicked the Two button (#button02) at (701, 608) on #button02
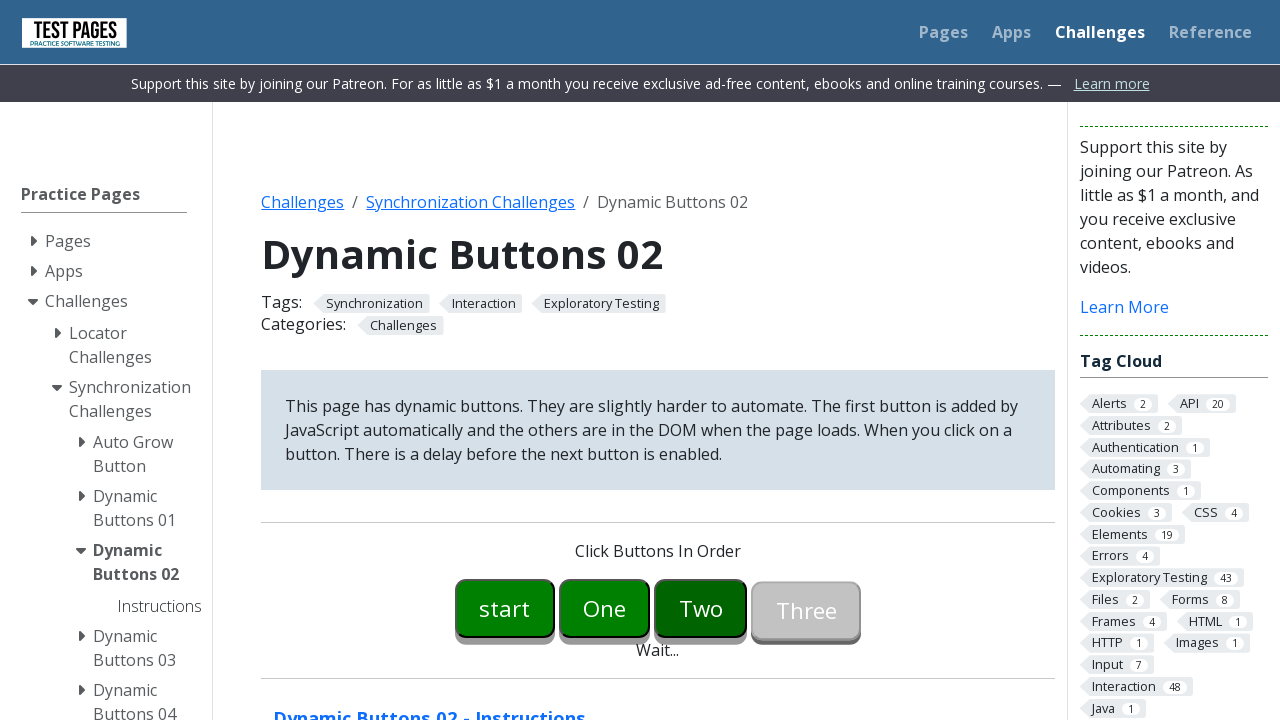

Waited for Three button (#button03) to be enabled
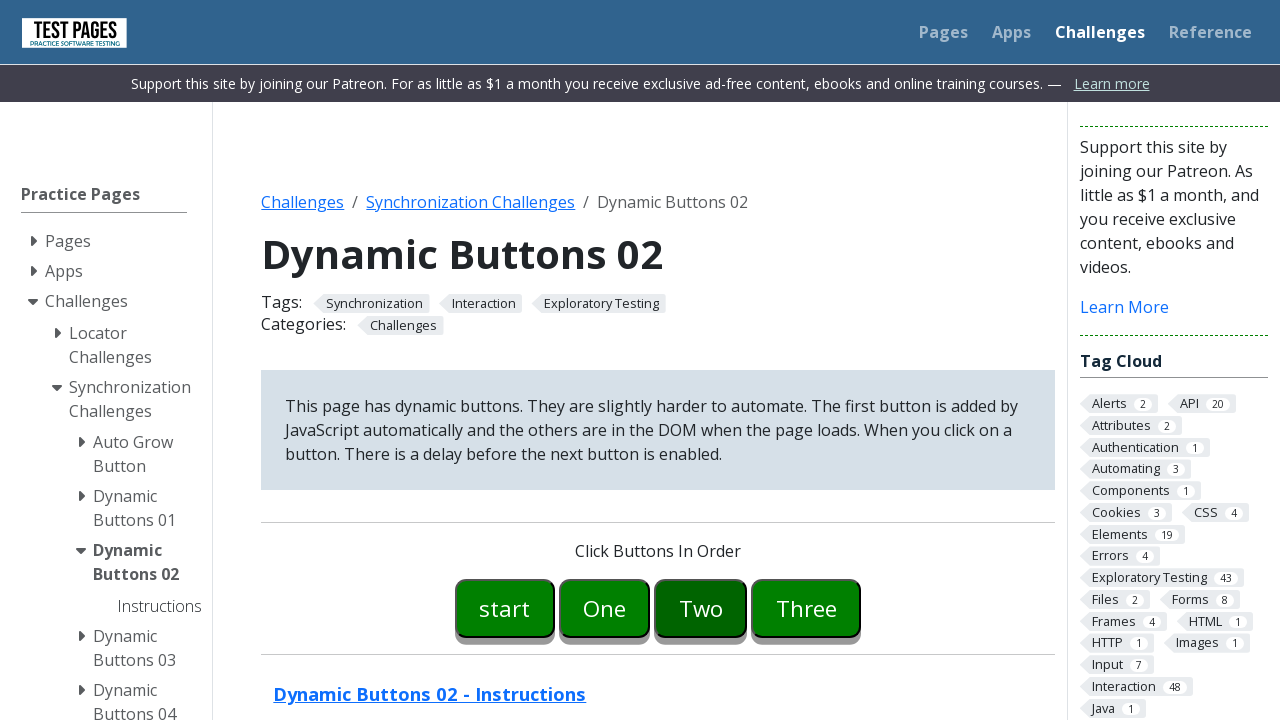

Clicked the Three button (#button03) at (806, 608) on #button03
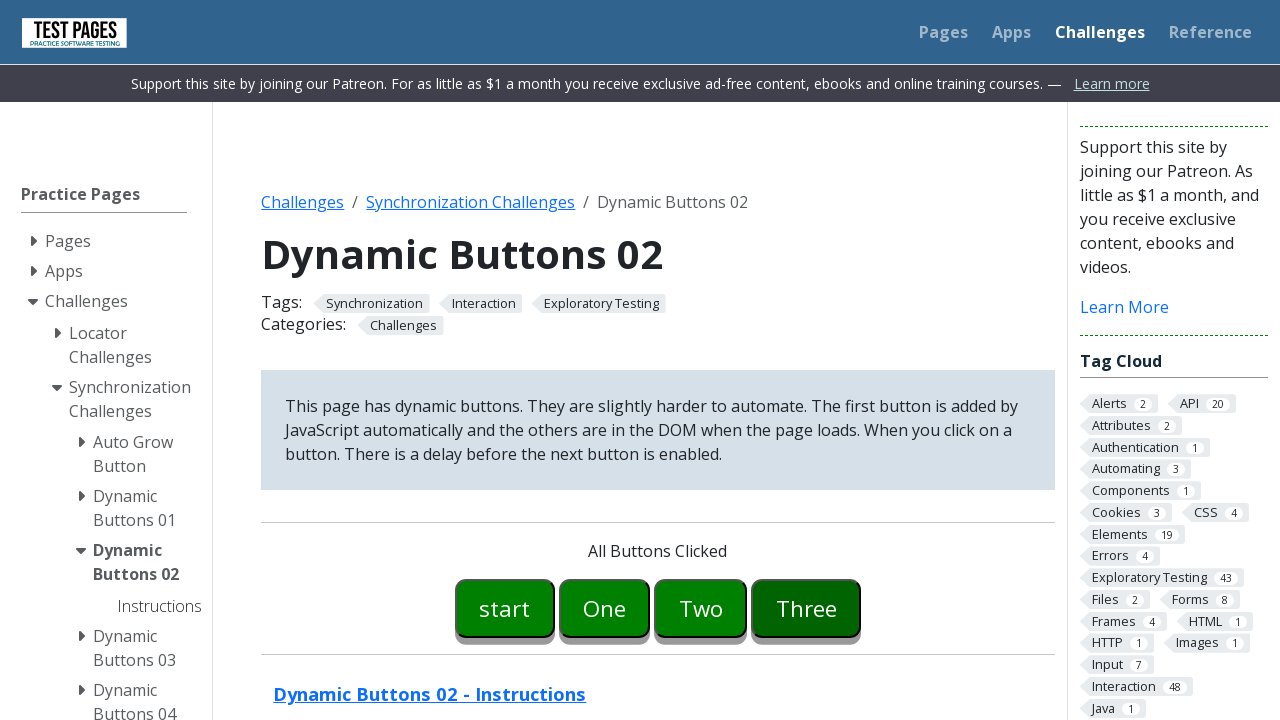

Waited for completion message element (#buttonmessage) to appear
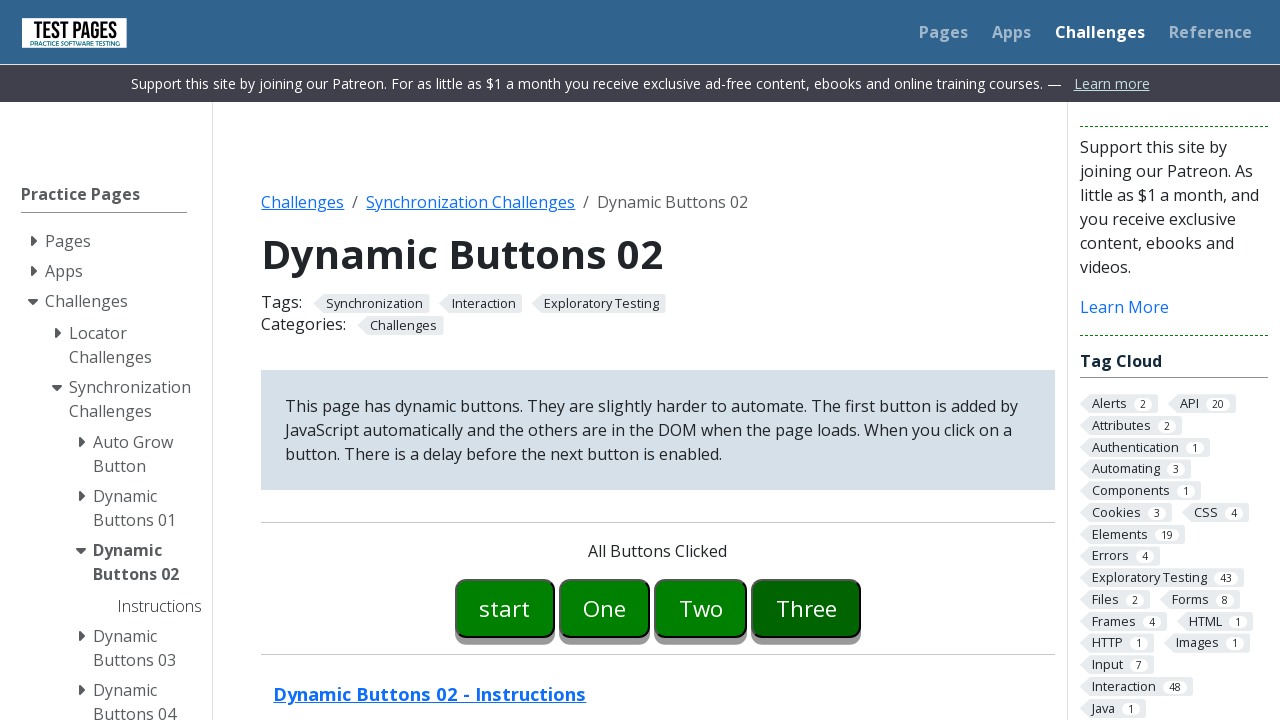

Retrieved completion message text: 'All Buttons Clicked'
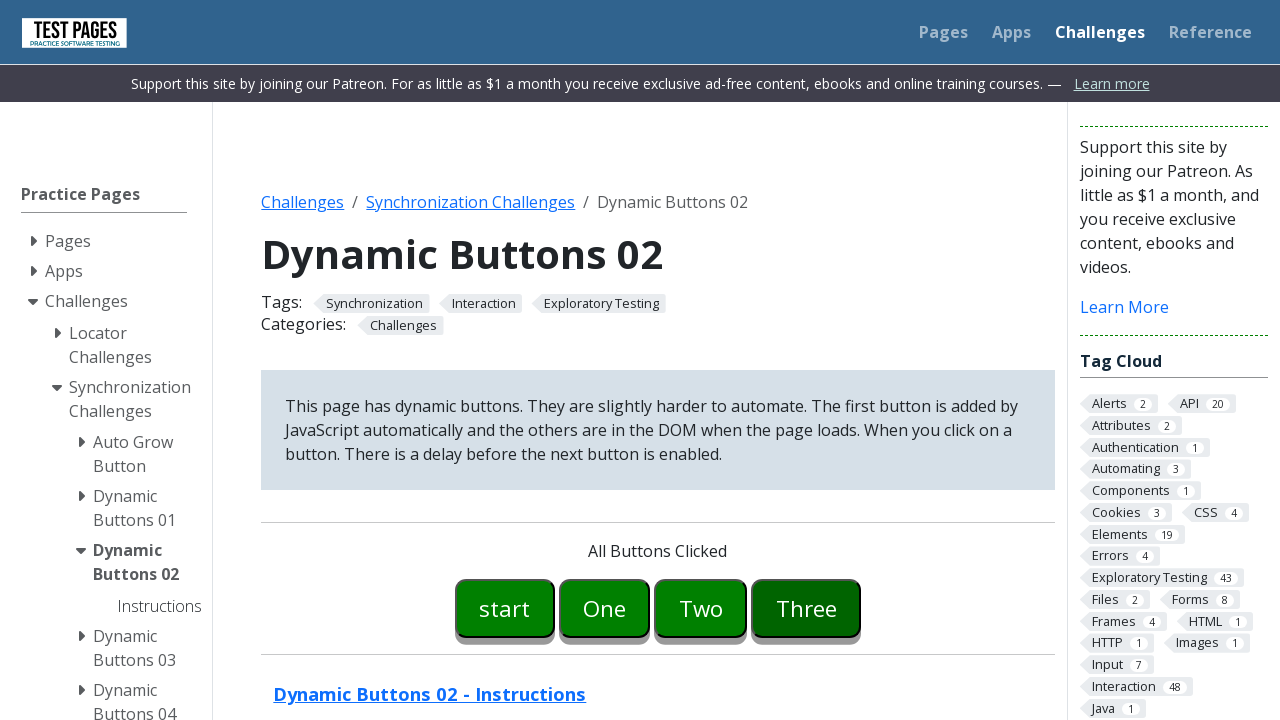

Verified completion message equals 'All Buttons Clicked'
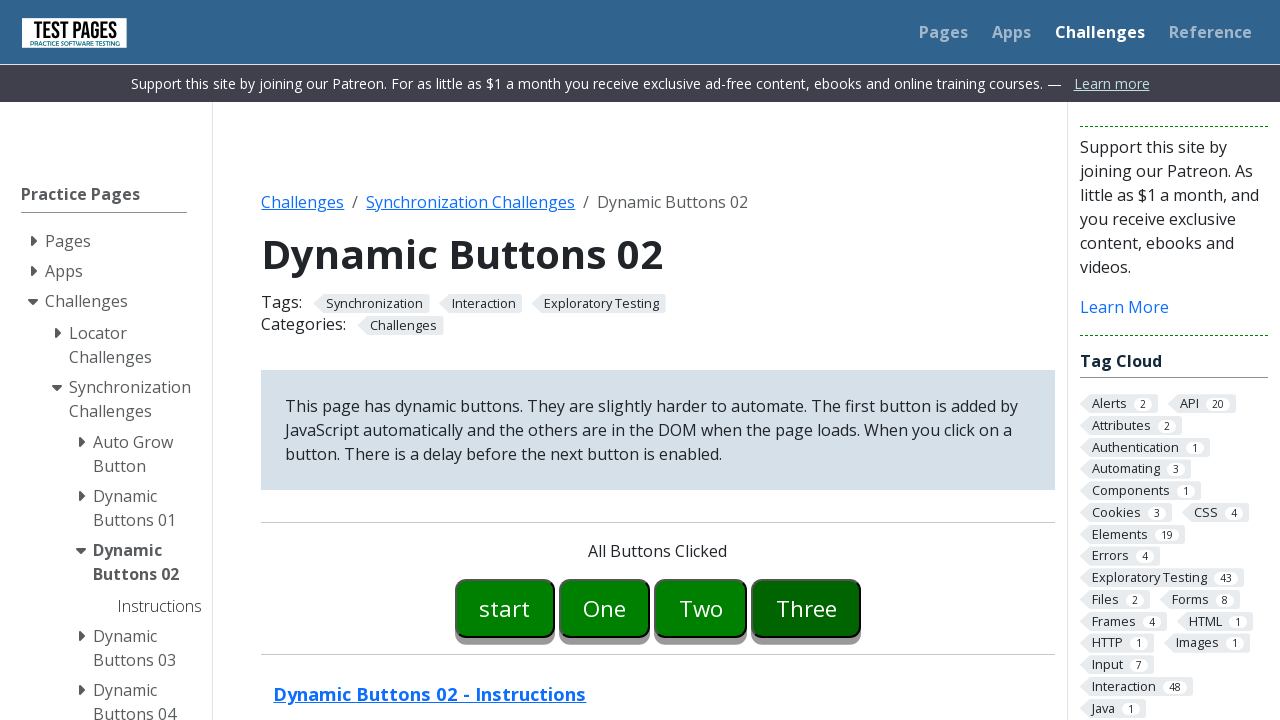

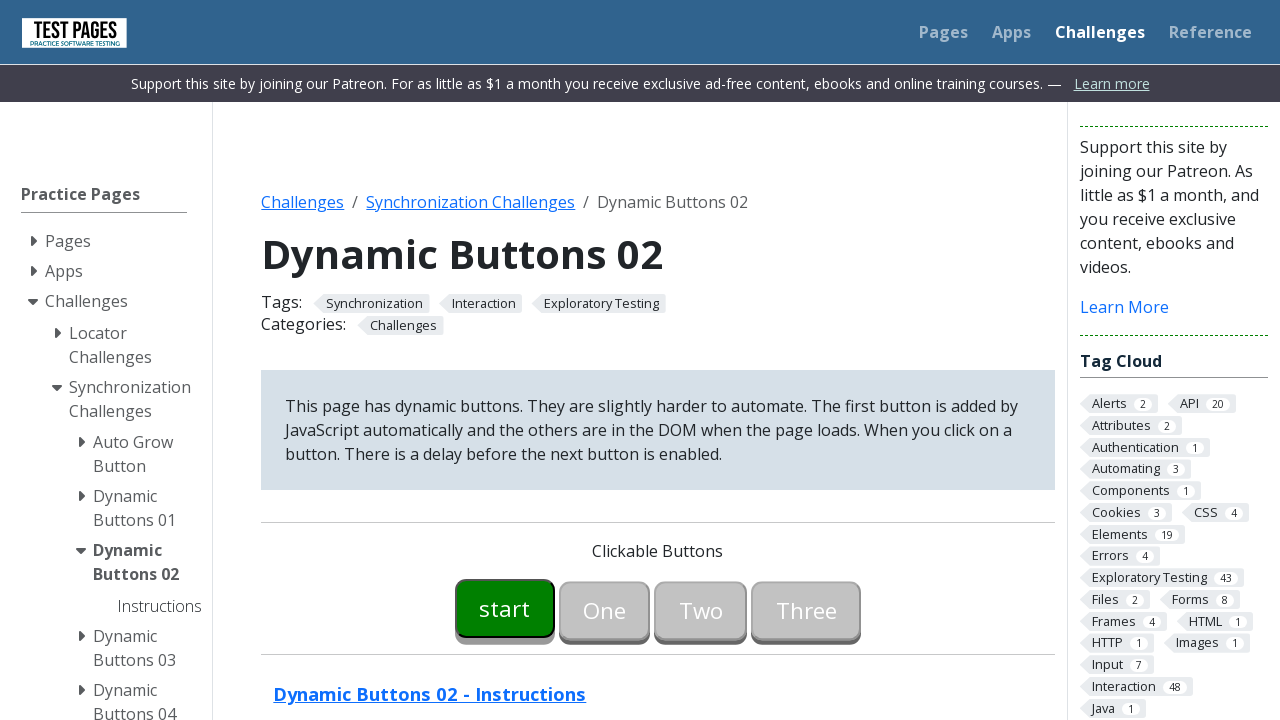